Tests a registration form by filling in first name, last name, and email fields in the first block, then submitting the form and verifying the success message.

Starting URL: https://suninjuly.github.io/registration1.html

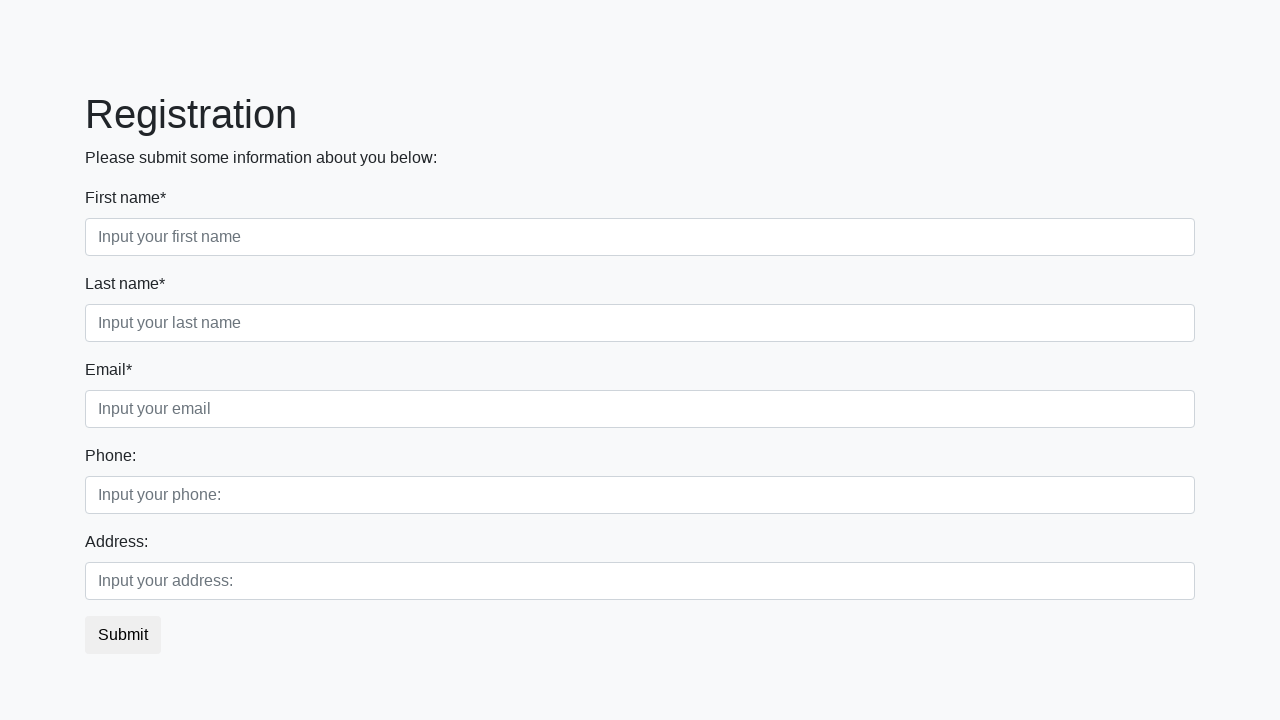

Filled first name field with 'Ivan' on .first_block input.form-control.first
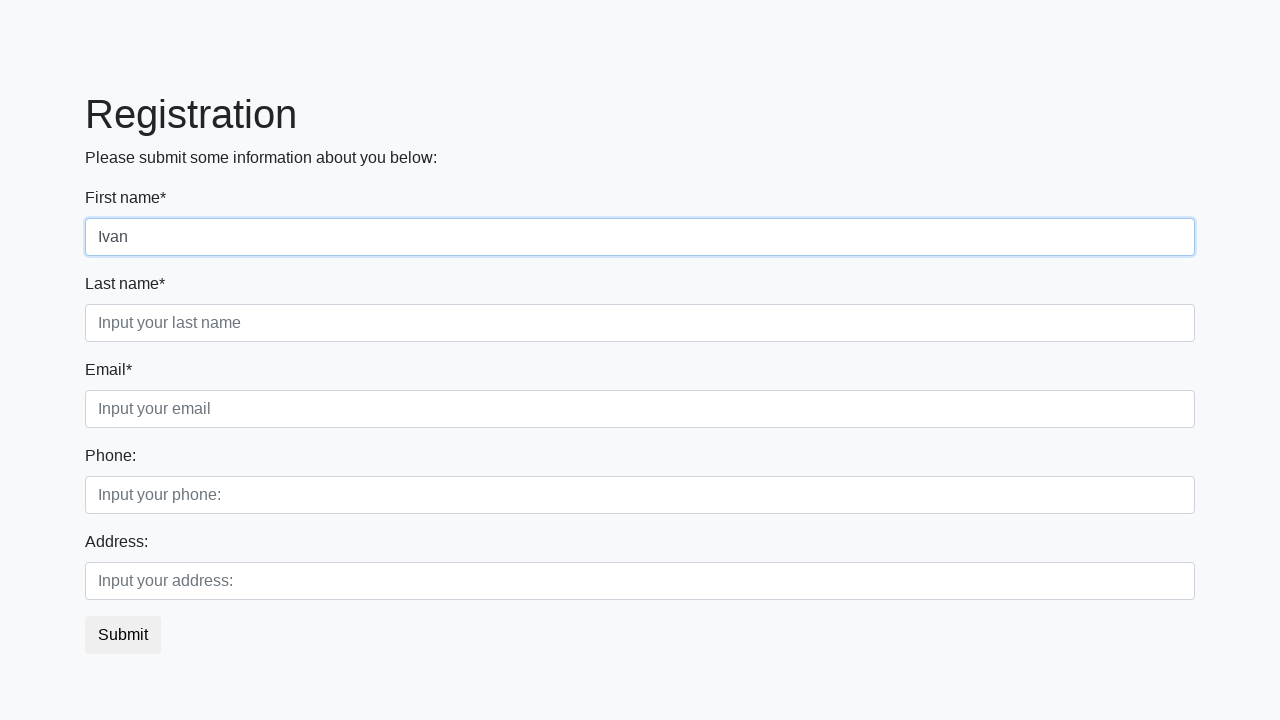

Filled last name field with 'Petrov' on .first_block input.form-control.second
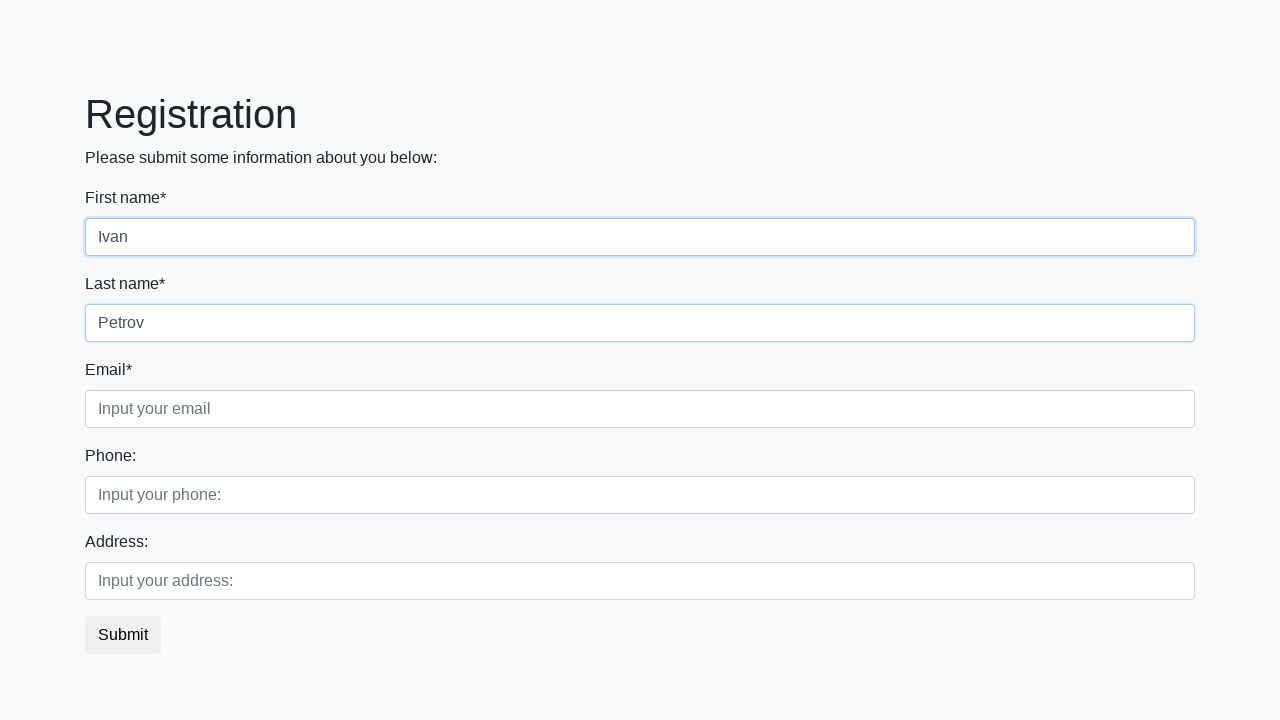

Filled email field with 'testuser@example.com' on .first_block input.form-control.third
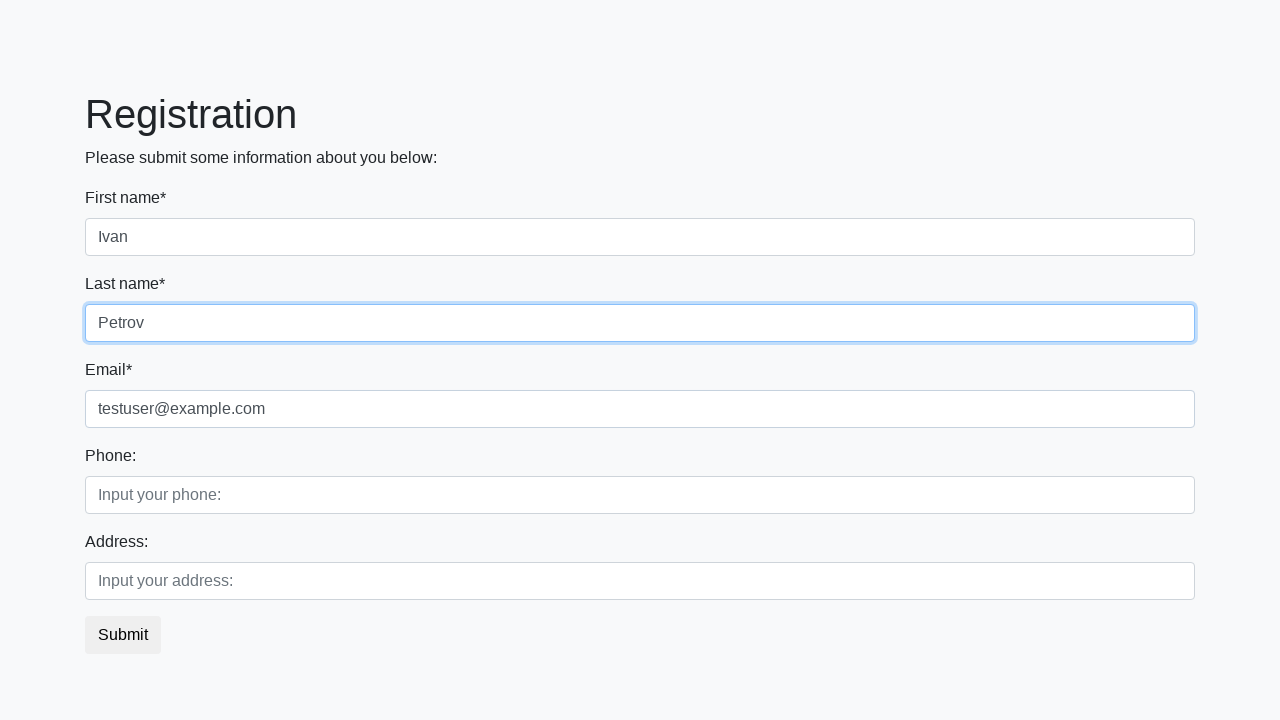

Clicked submit button at (123, 635) on button.btn
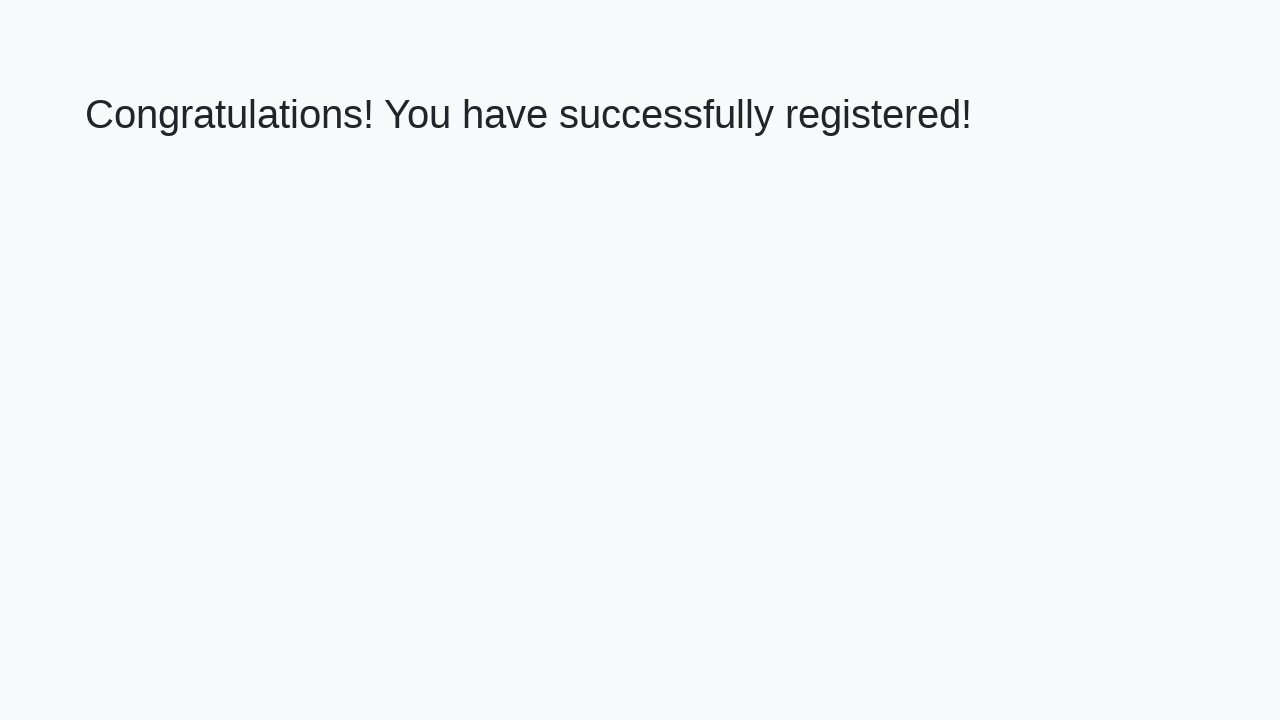

Success page loaded - h1 element appeared
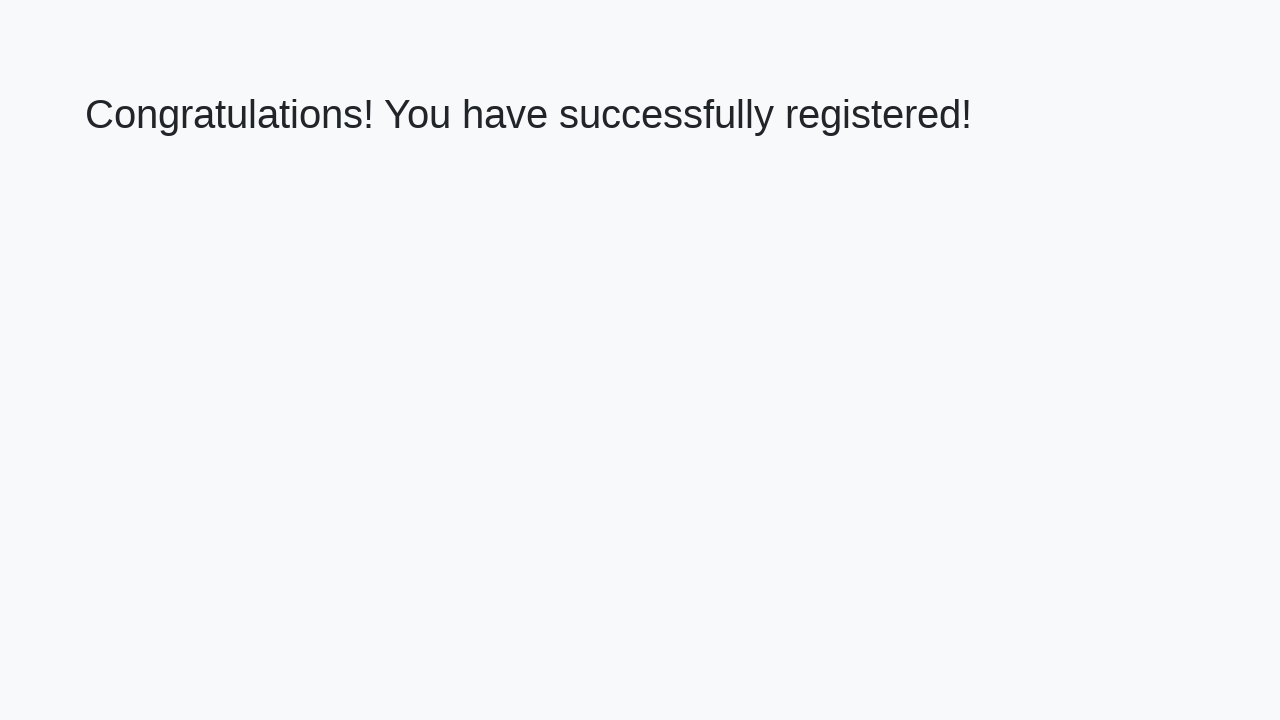

Retrieved success message: 'Congratulations! You have successfully registered!'
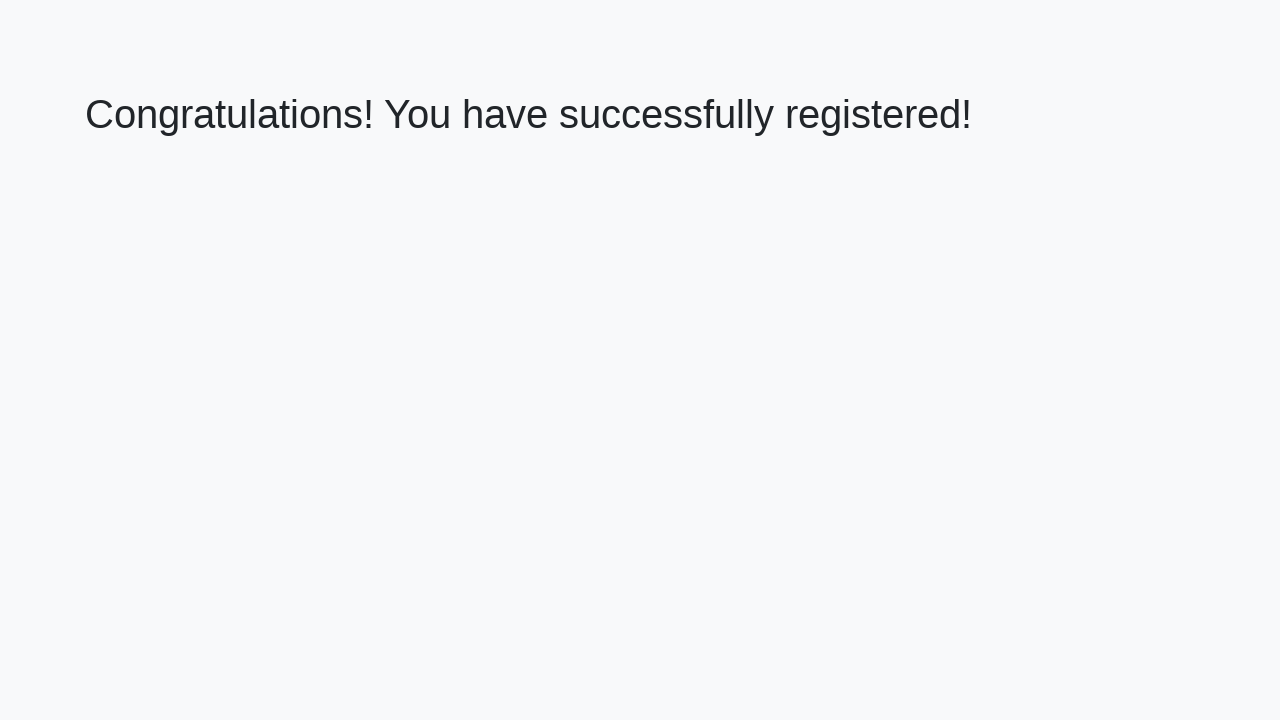

Verified success message matches expected text
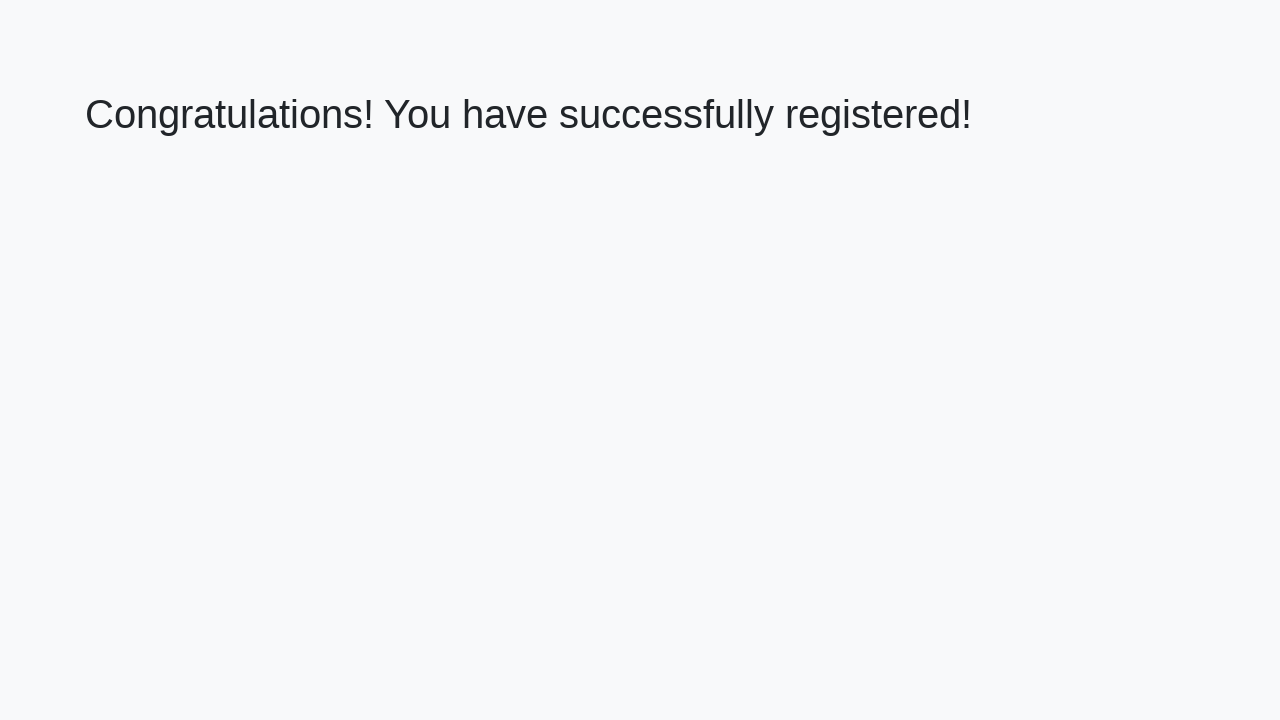

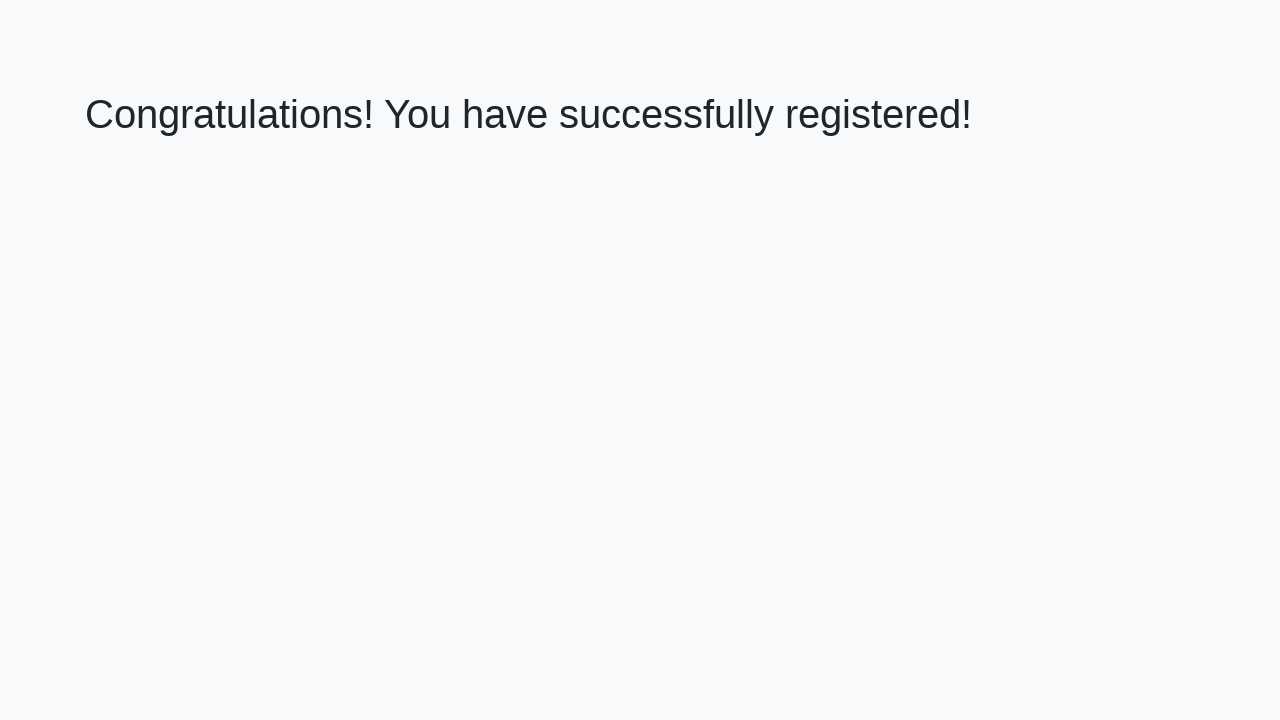